Tests the browser back button functionality with filter routing by navigating through All, Active, and Completed filters.

Starting URL: https://demo.playwright.dev/todomvc

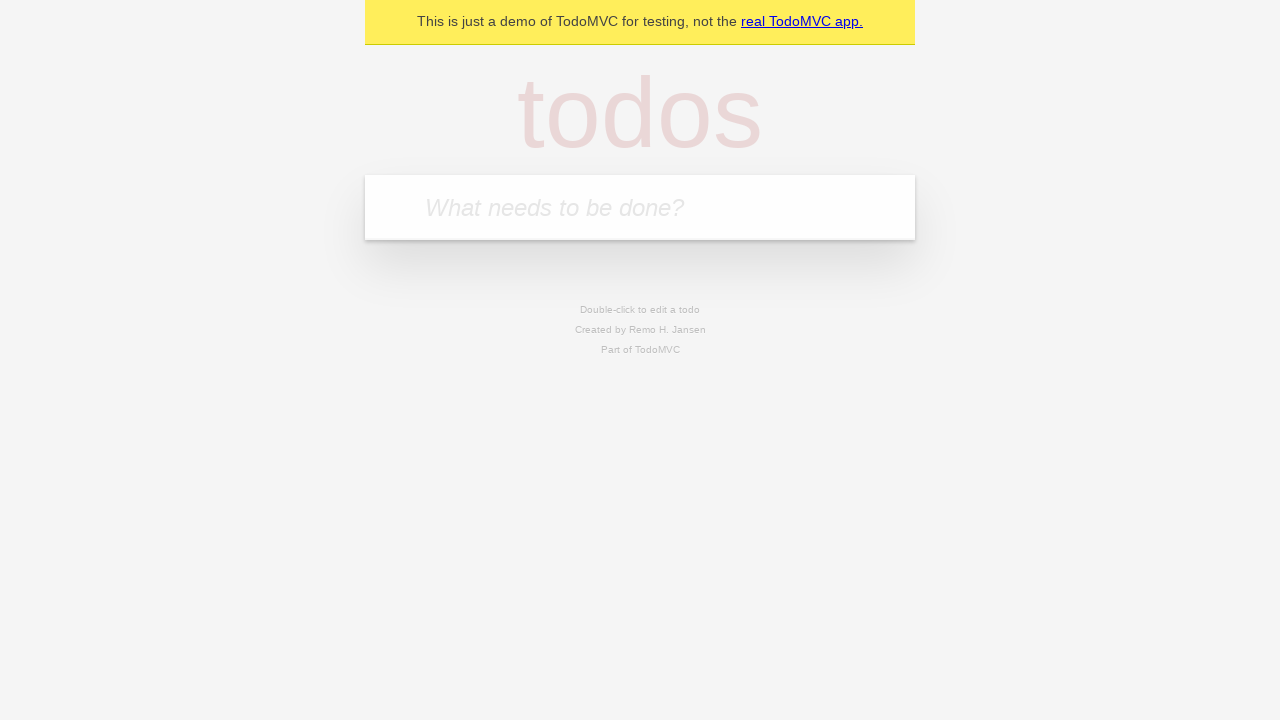

Filled todo input with 'buy some cheese' on internal:attr=[placeholder="What needs to be done?"i]
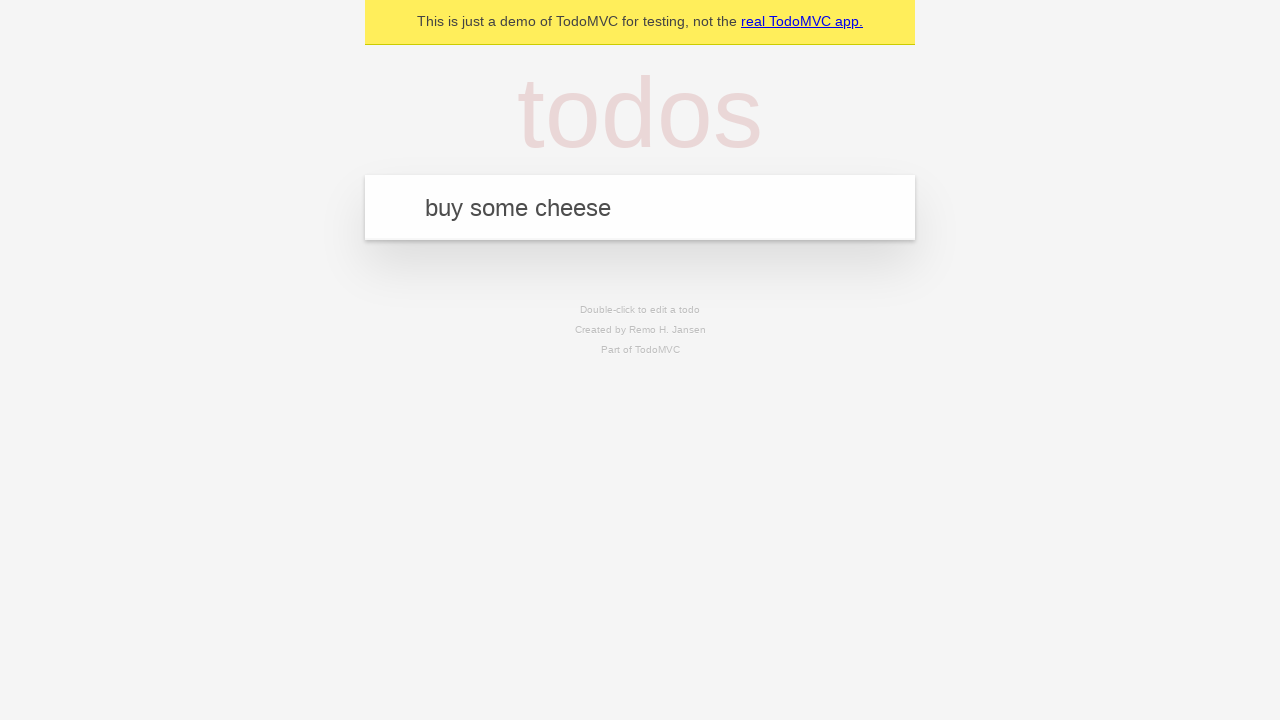

Pressed Enter to add first todo on internal:attr=[placeholder="What needs to be done?"i]
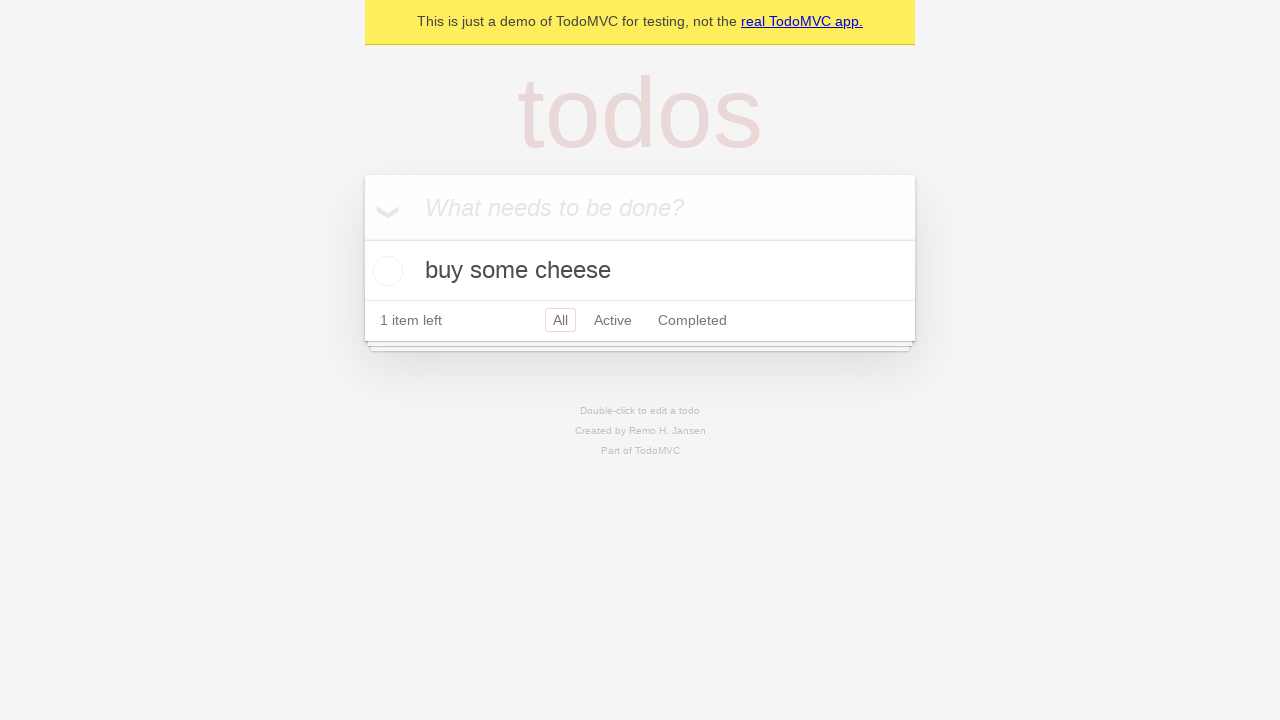

Filled todo input with 'feed the cat' on internal:attr=[placeholder="What needs to be done?"i]
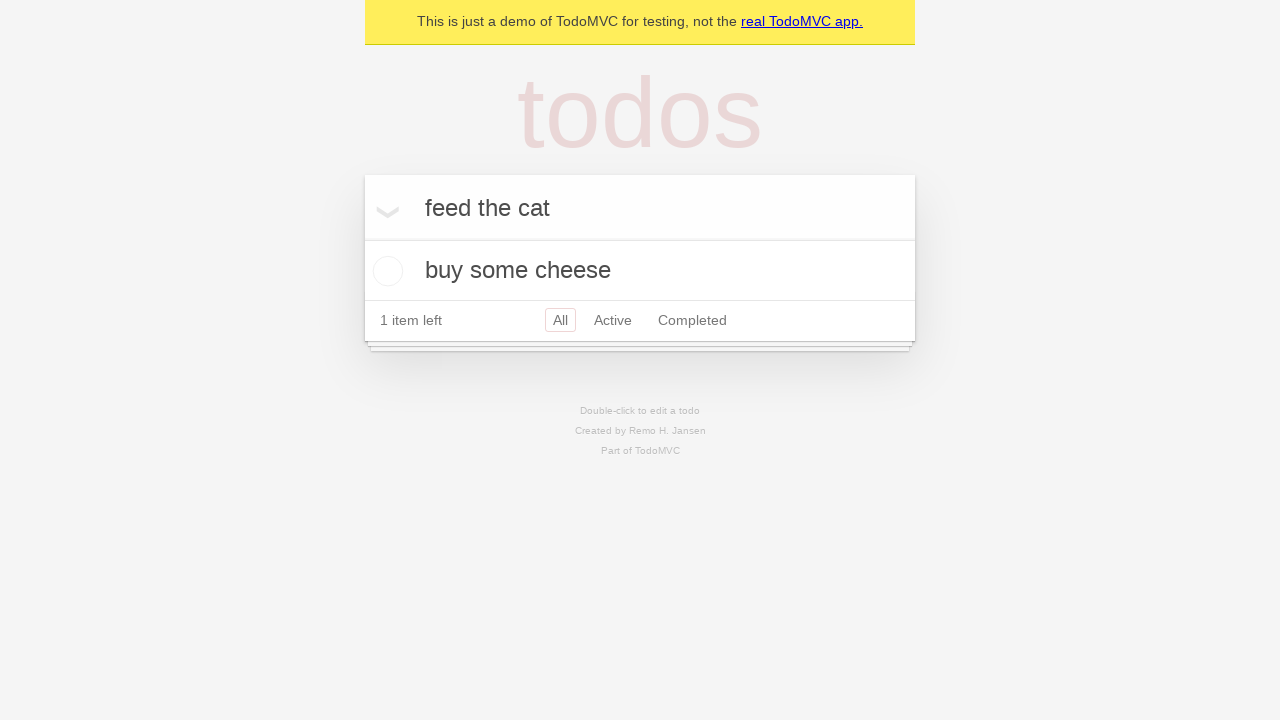

Pressed Enter to add second todo on internal:attr=[placeholder="What needs to be done?"i]
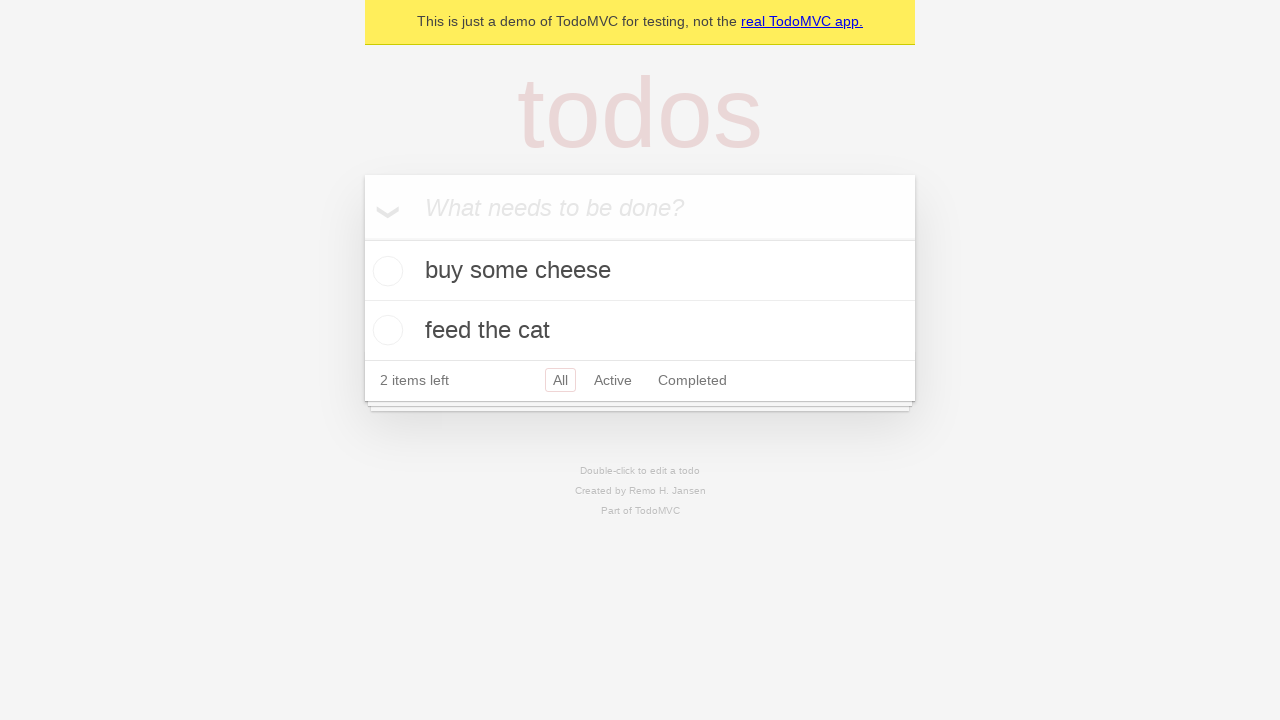

Filled todo input with 'book a doctors appointment' on internal:attr=[placeholder="What needs to be done?"i]
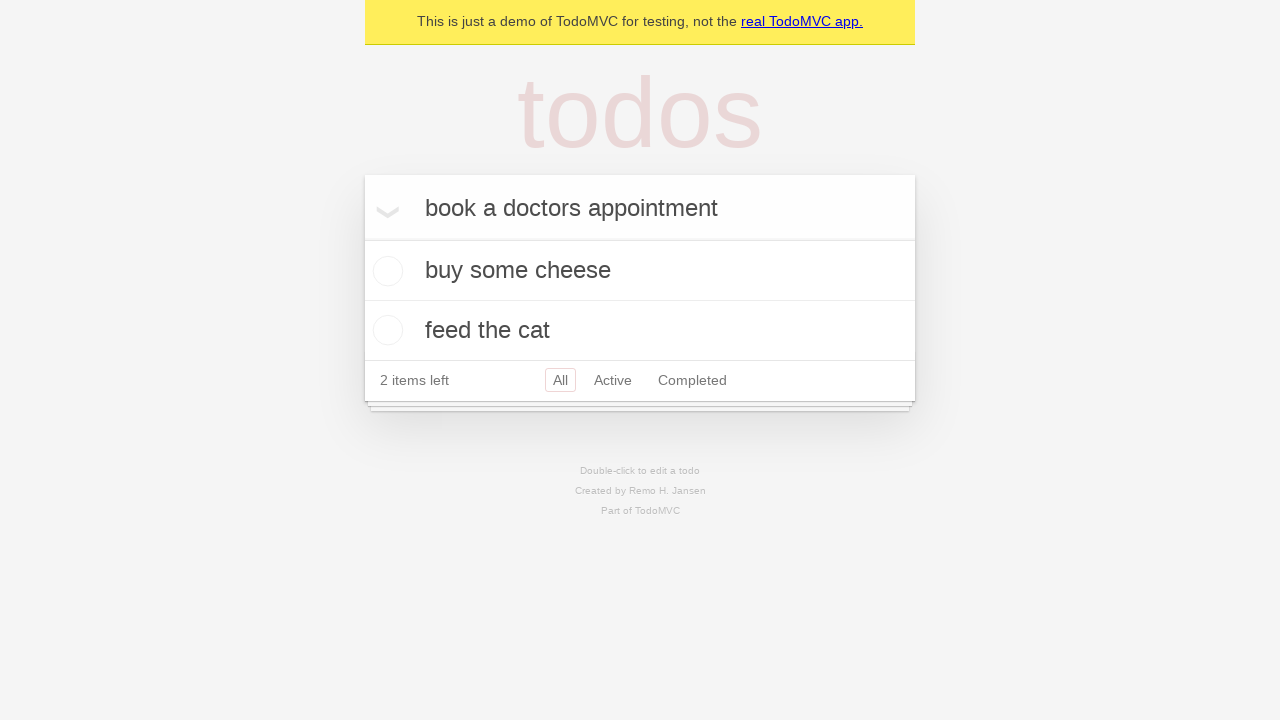

Pressed Enter to add third todo on internal:attr=[placeholder="What needs to be done?"i]
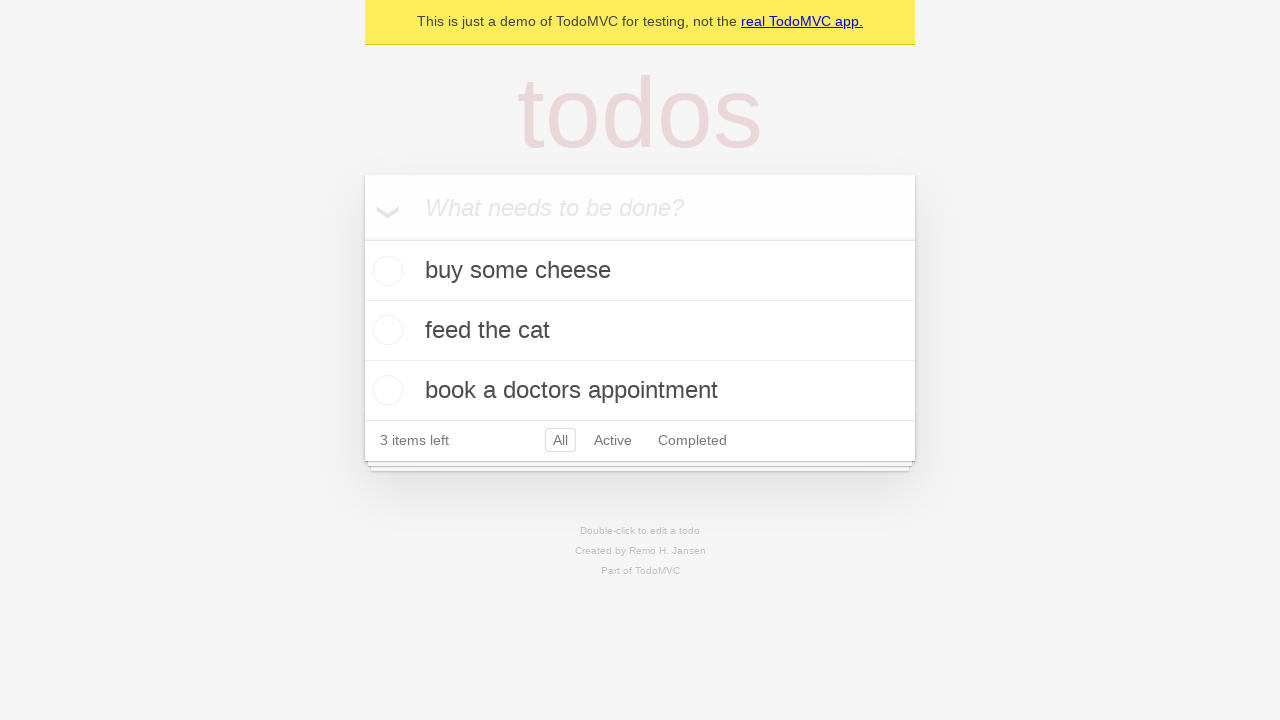

Checked the second todo item (feed the cat) at (385, 330) on internal:testid=[data-testid="todo-item"s] >> nth=1 >> internal:role=checkbox
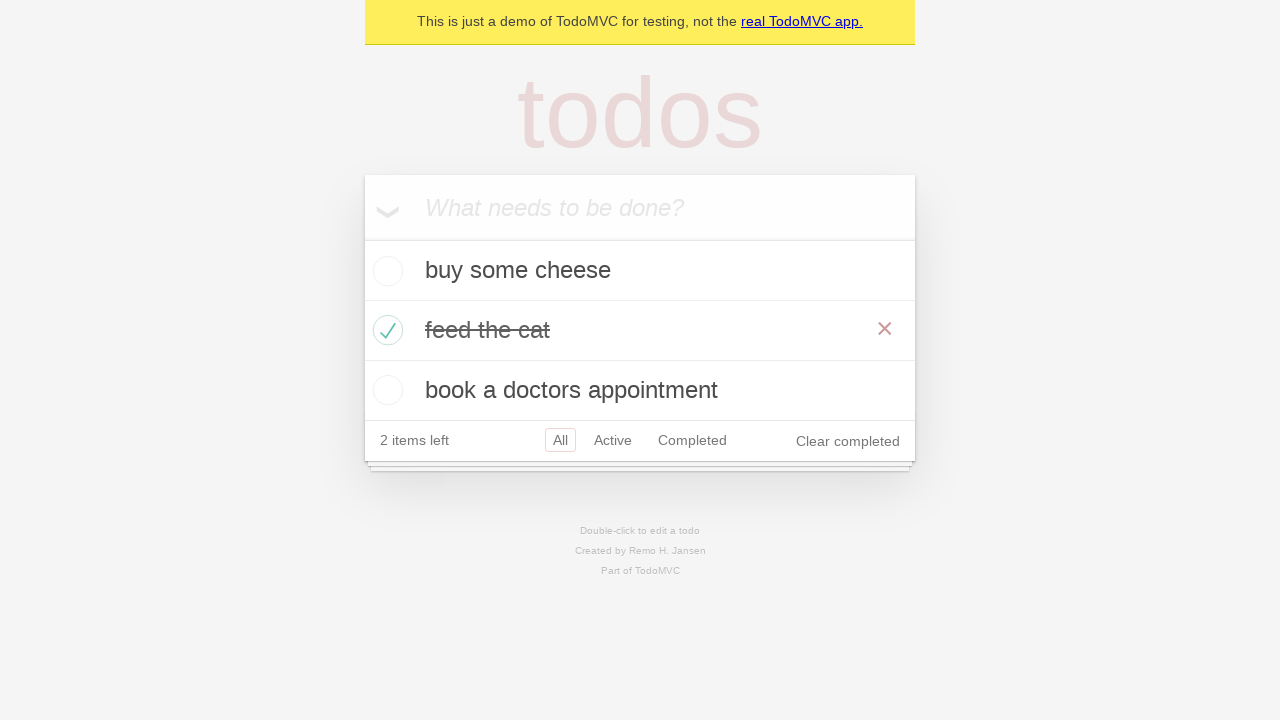

Clicked 'All' filter link at (560, 440) on internal:role=link[name="All"i]
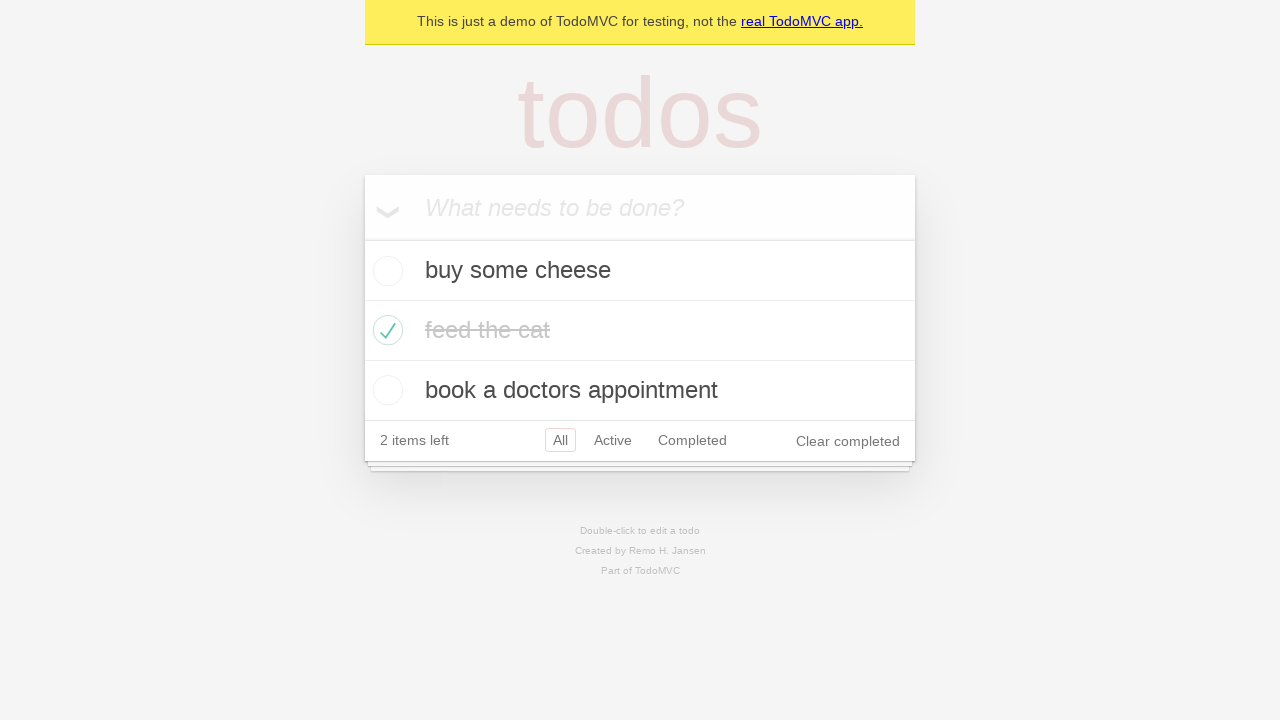

Clicked 'Active' filter link at (613, 440) on internal:role=link[name="Active"i]
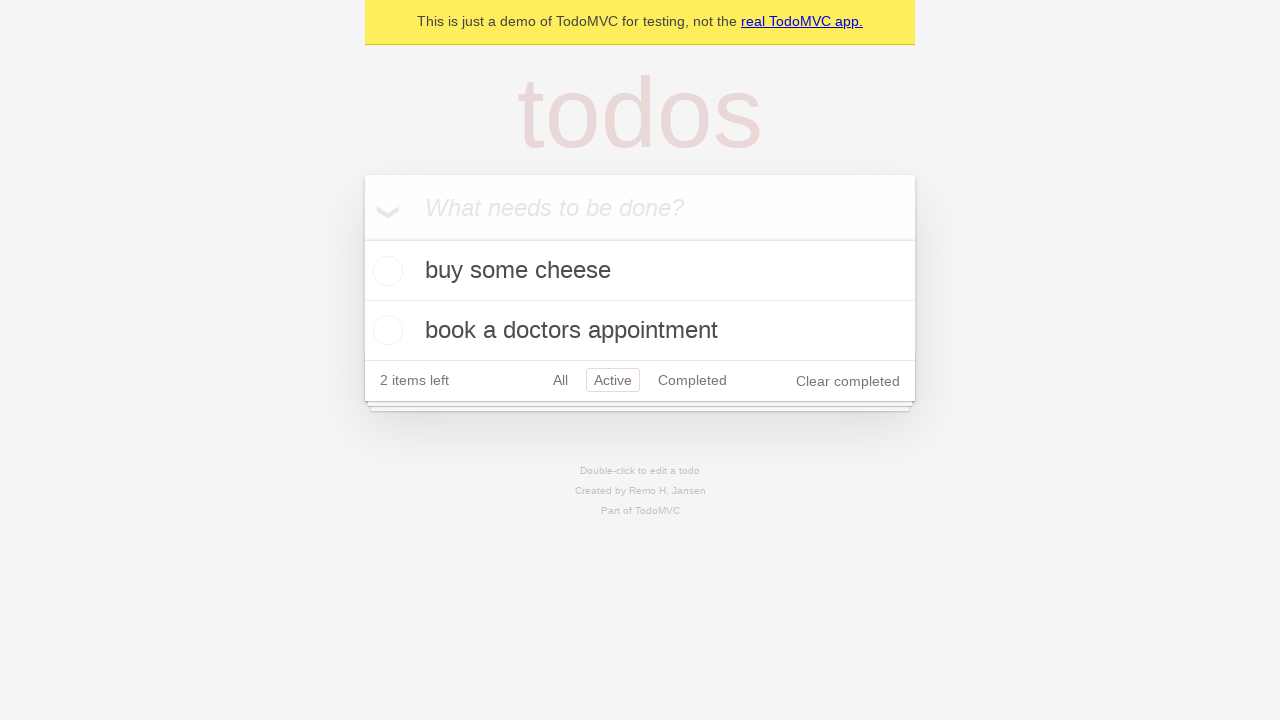

Clicked 'Completed' filter link at (692, 380) on internal:role=link[name="Completed"i]
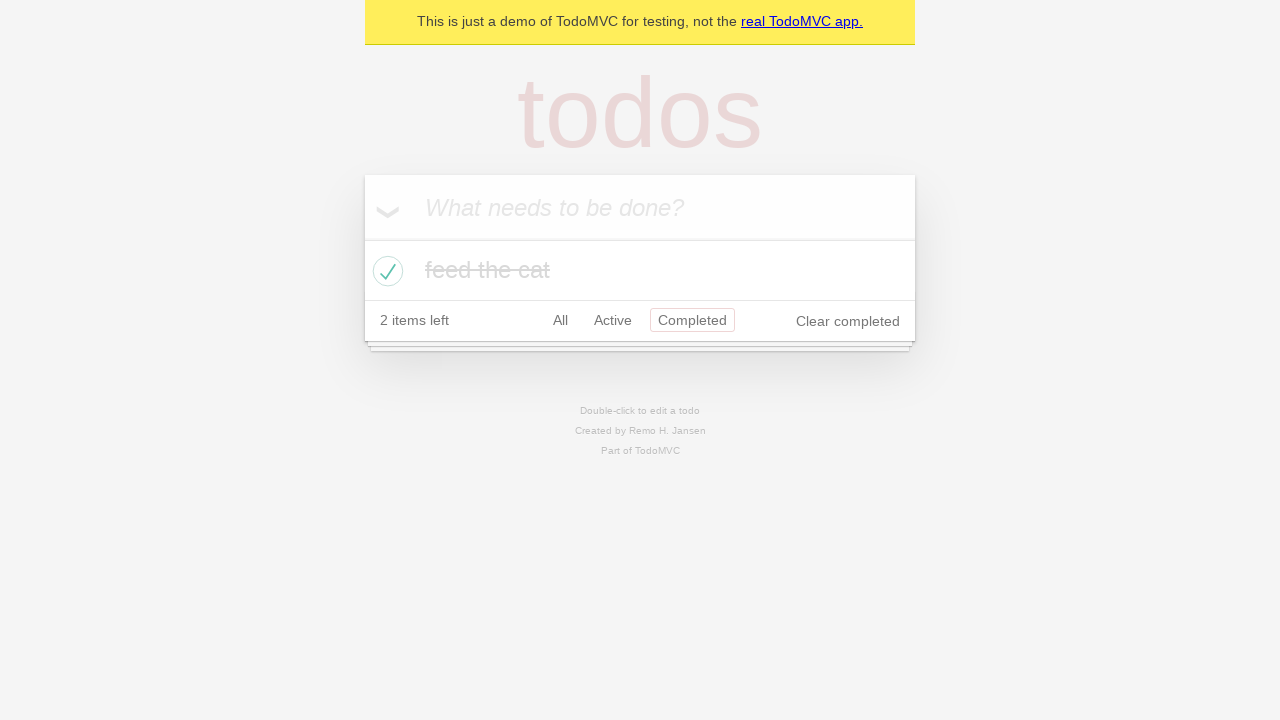

Navigated back to 'Active' filter using browser back button
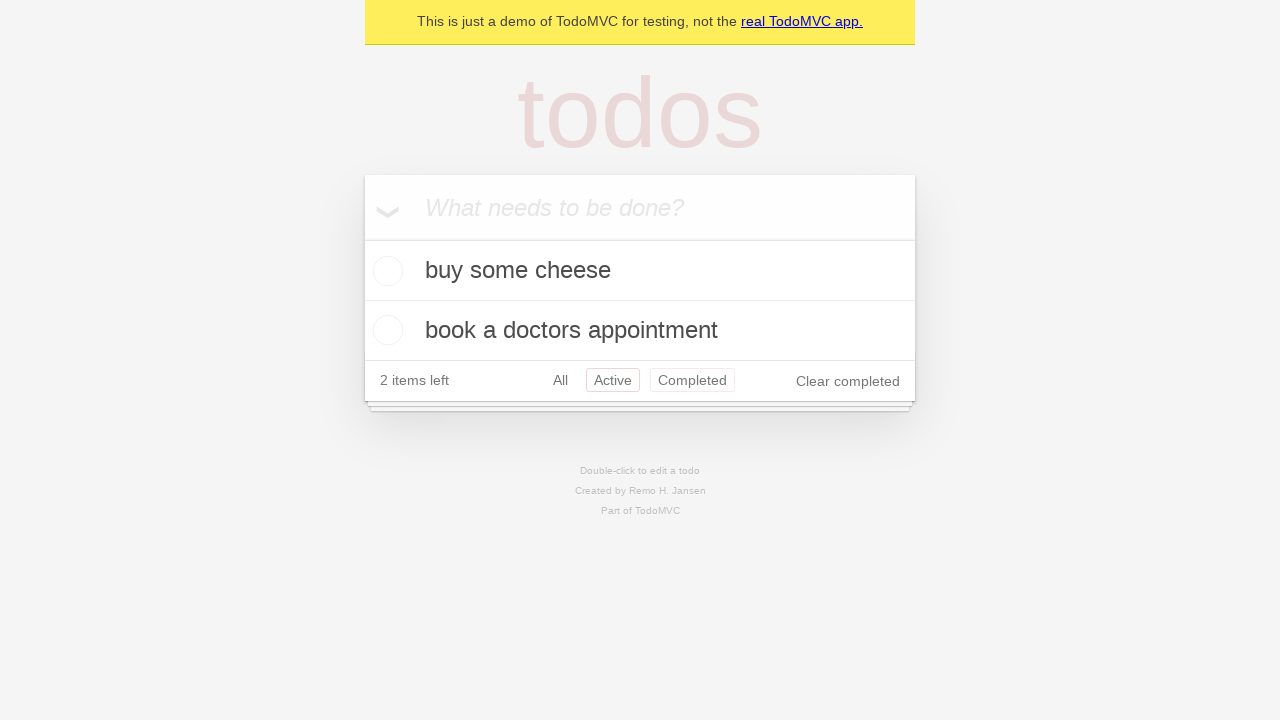

Navigated back to 'All' filter using browser back button
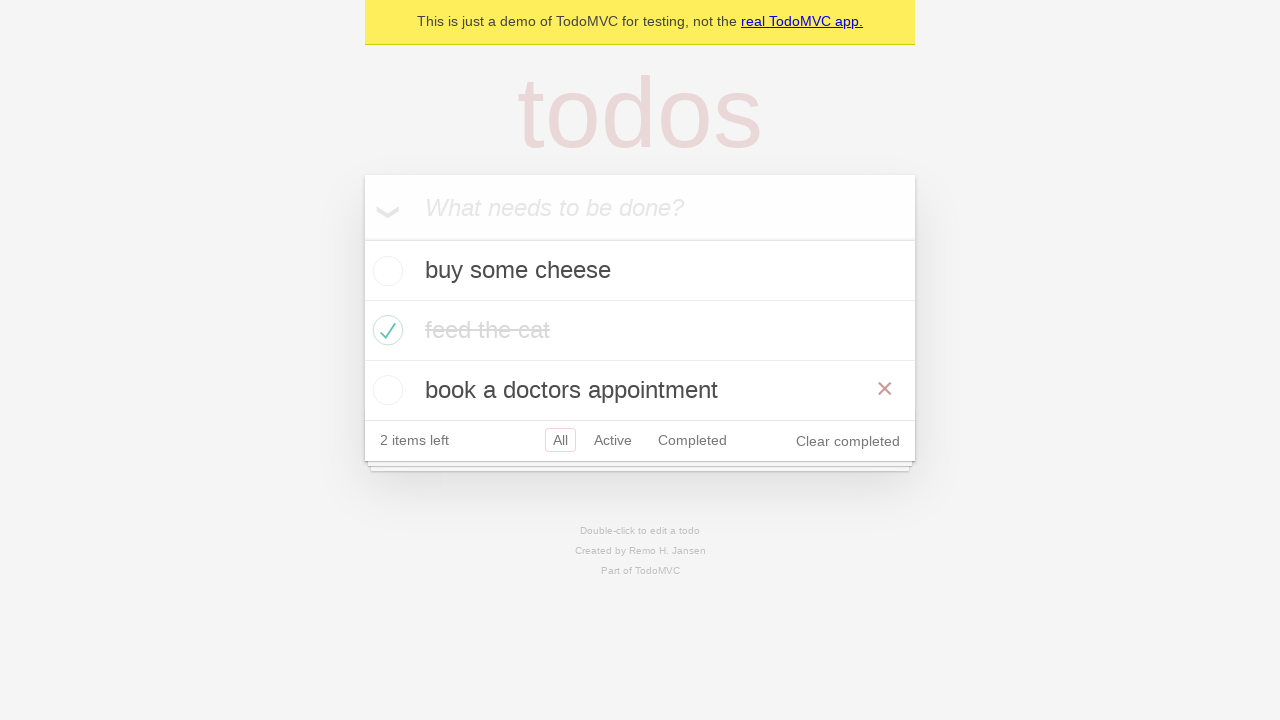

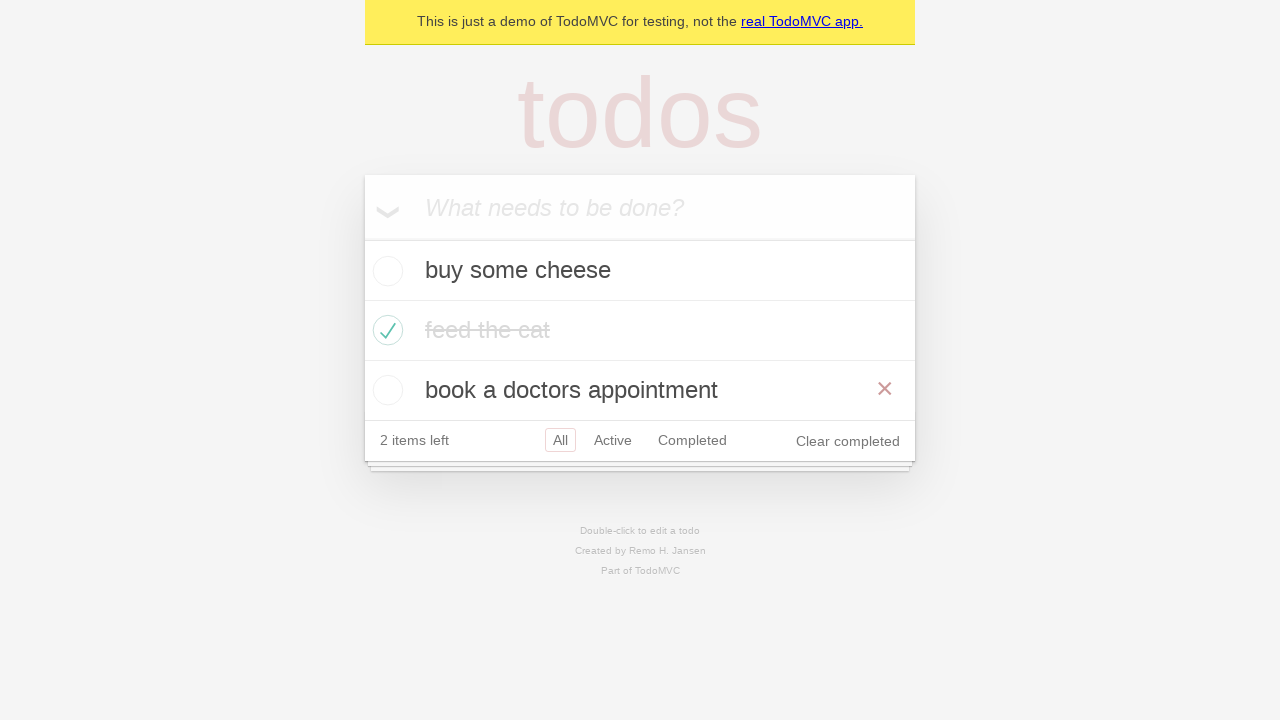